Tests clicking All Products button navigates to products page

Starting URL: https://webshop-agil-testautomatiserare.netlify.app

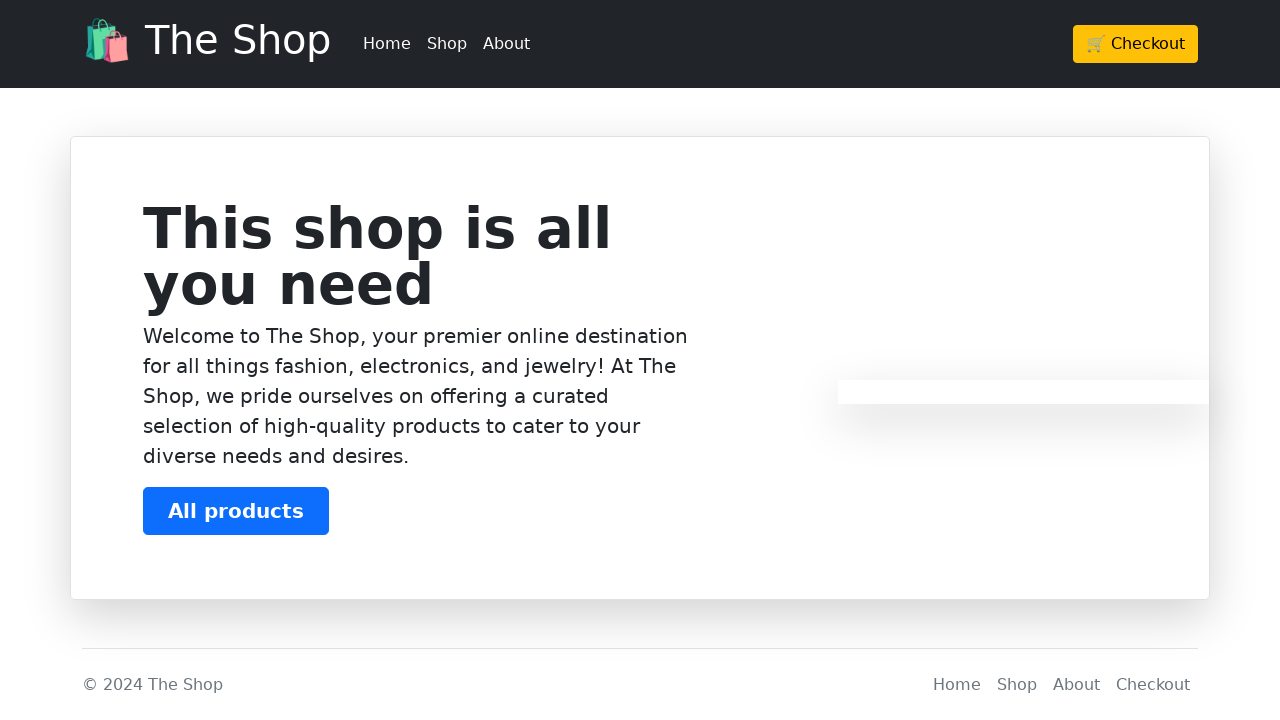

Clicked All Products button at (236, 511) on xpath=//*/button[text()='All products']
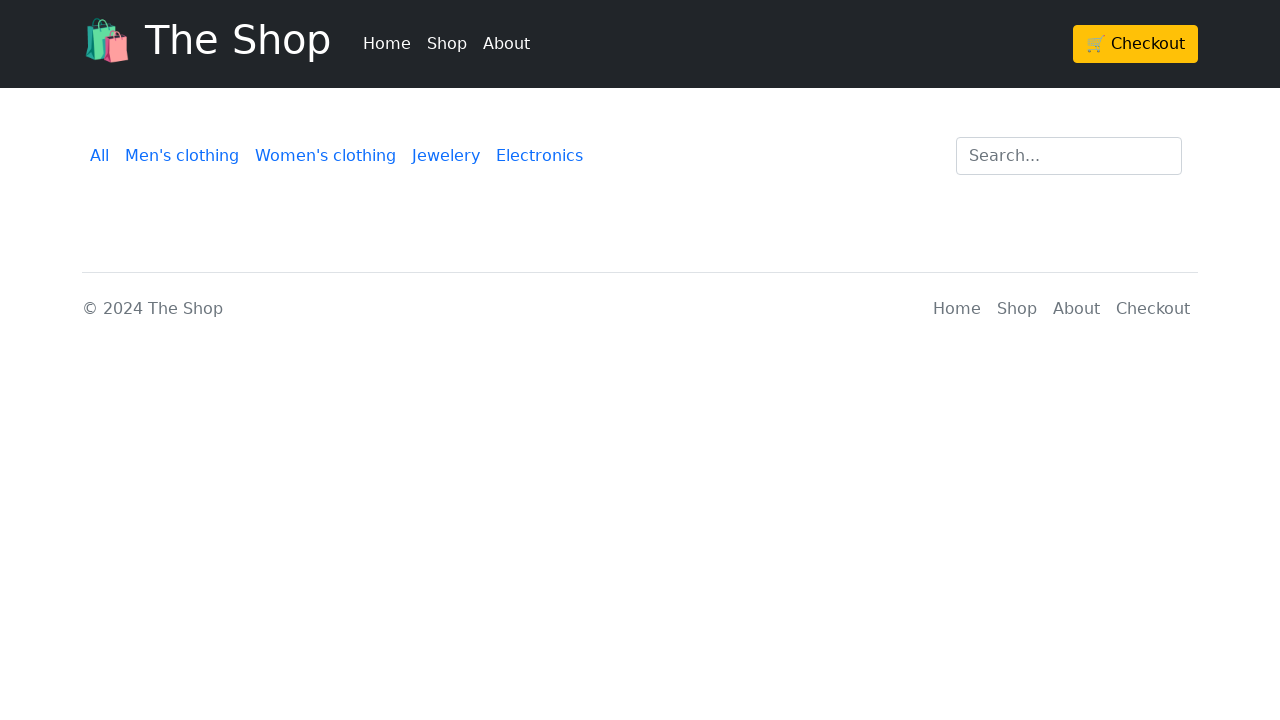

Navigated to products page
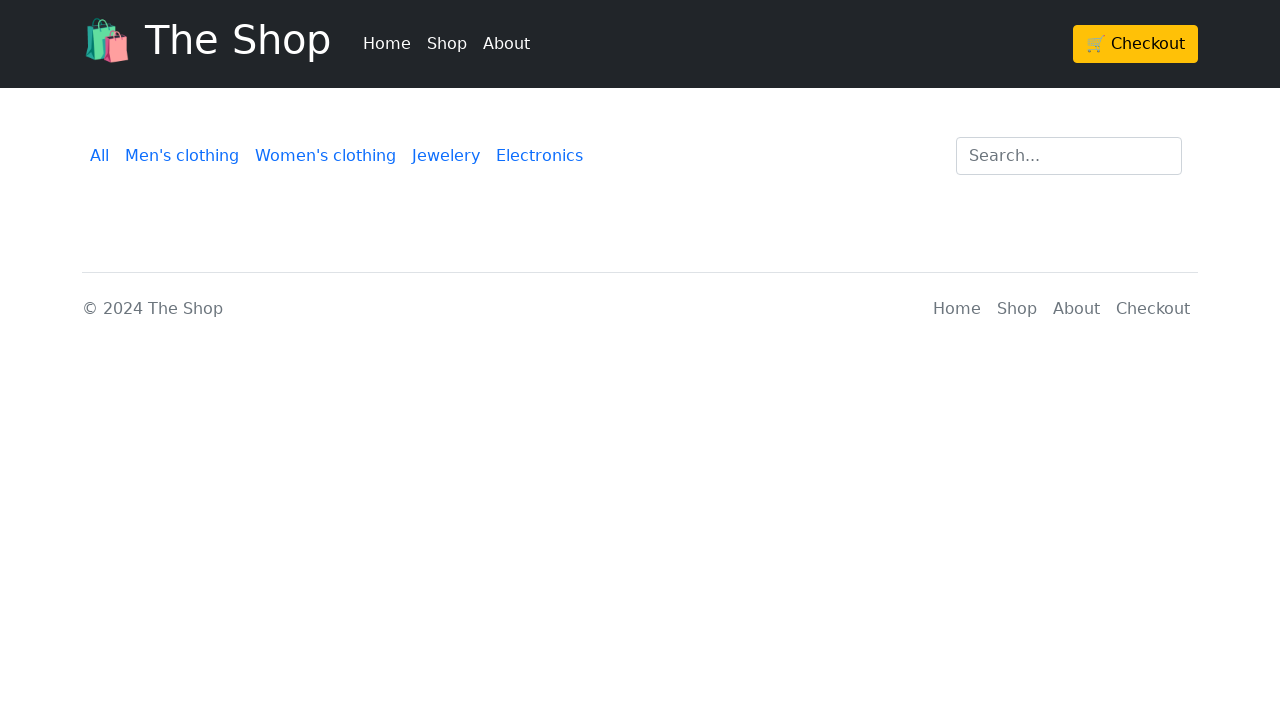

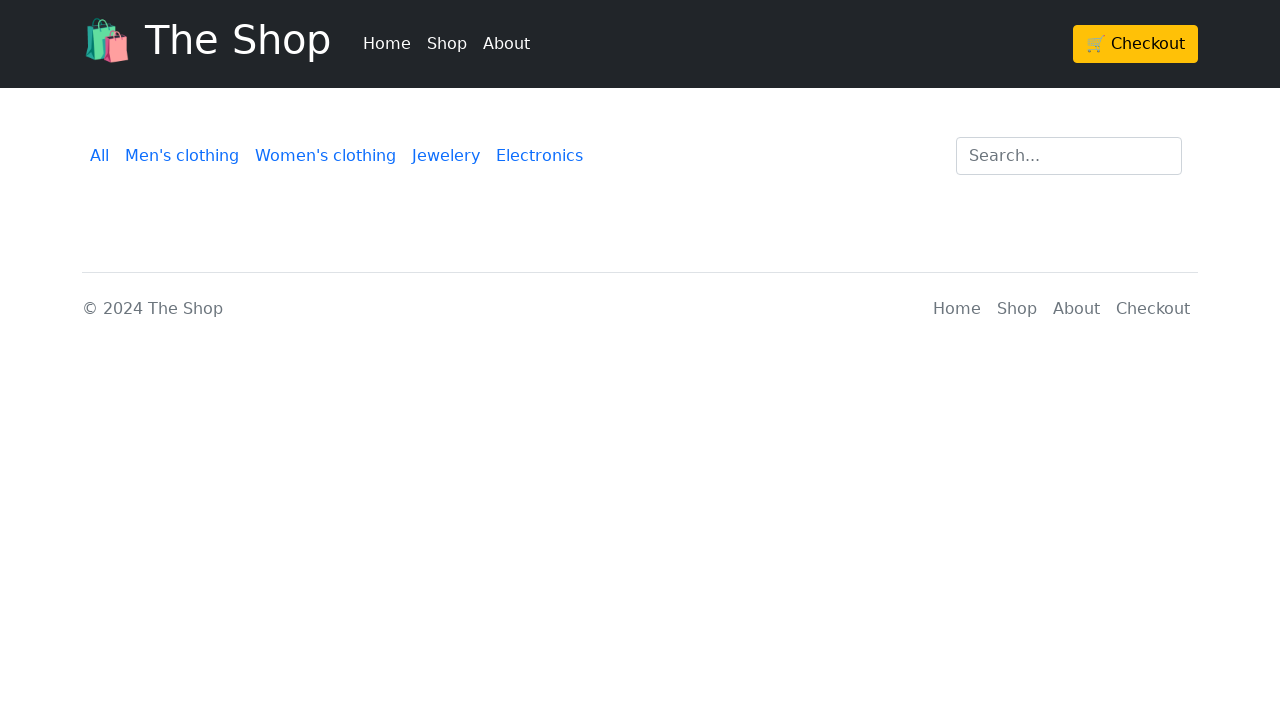